Tests locator strategies by finding elements using CSS selector and XPath with parent-to-child and sibling relationships on a practice automation page

Starting URL: https://rahulshettyacademy.com/AutomationPractice/

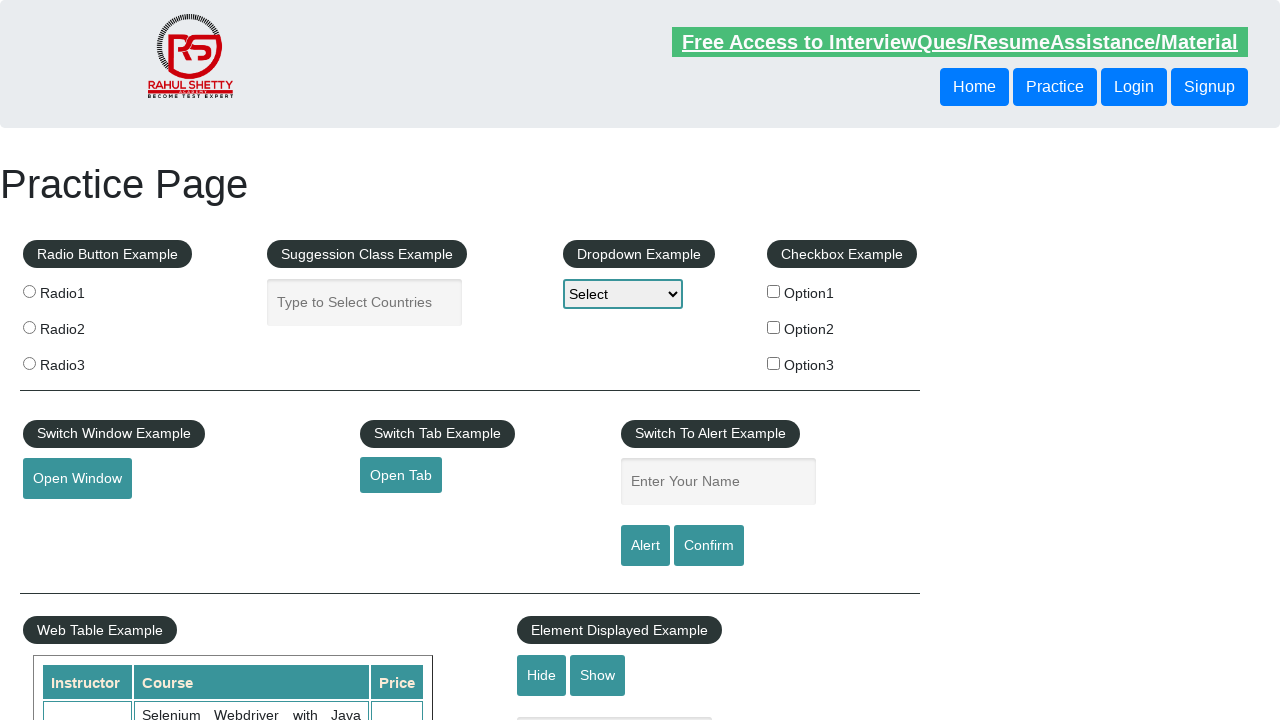

Found element using CSS selector - navigated from header parent to child button (3rd child)
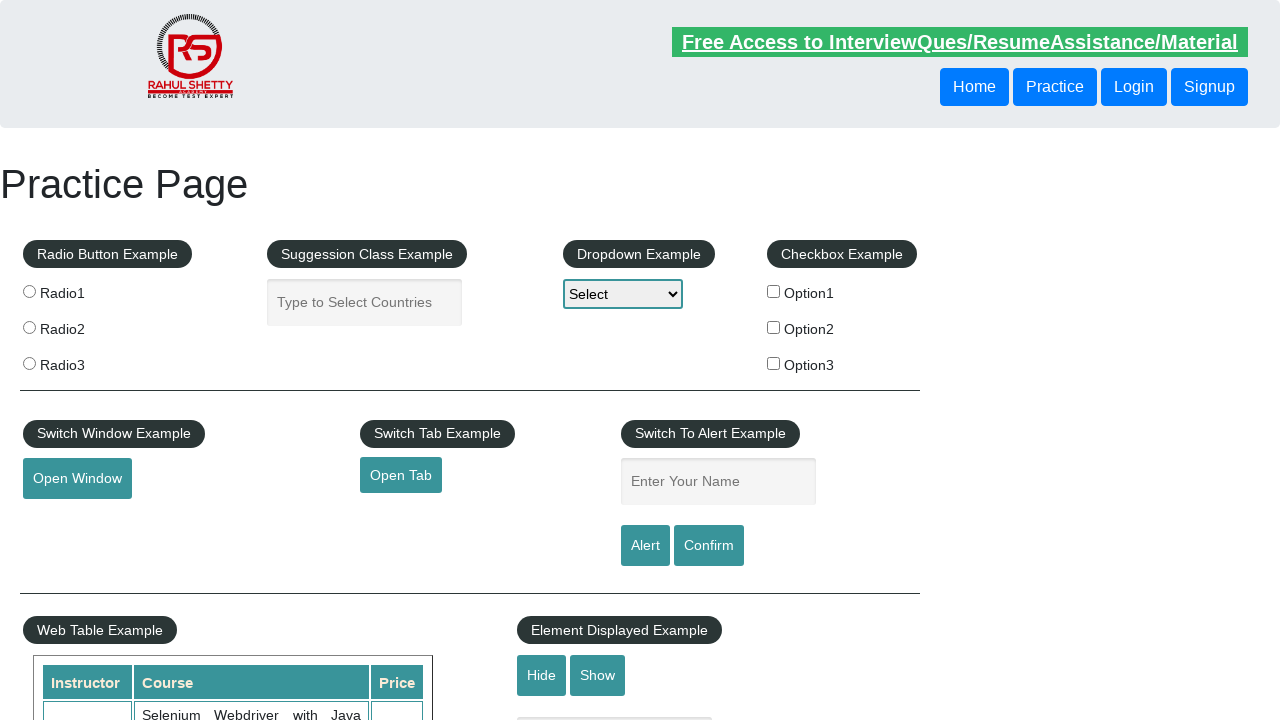

Found element using XPath - located 'Practice' button using sibling relationship from header
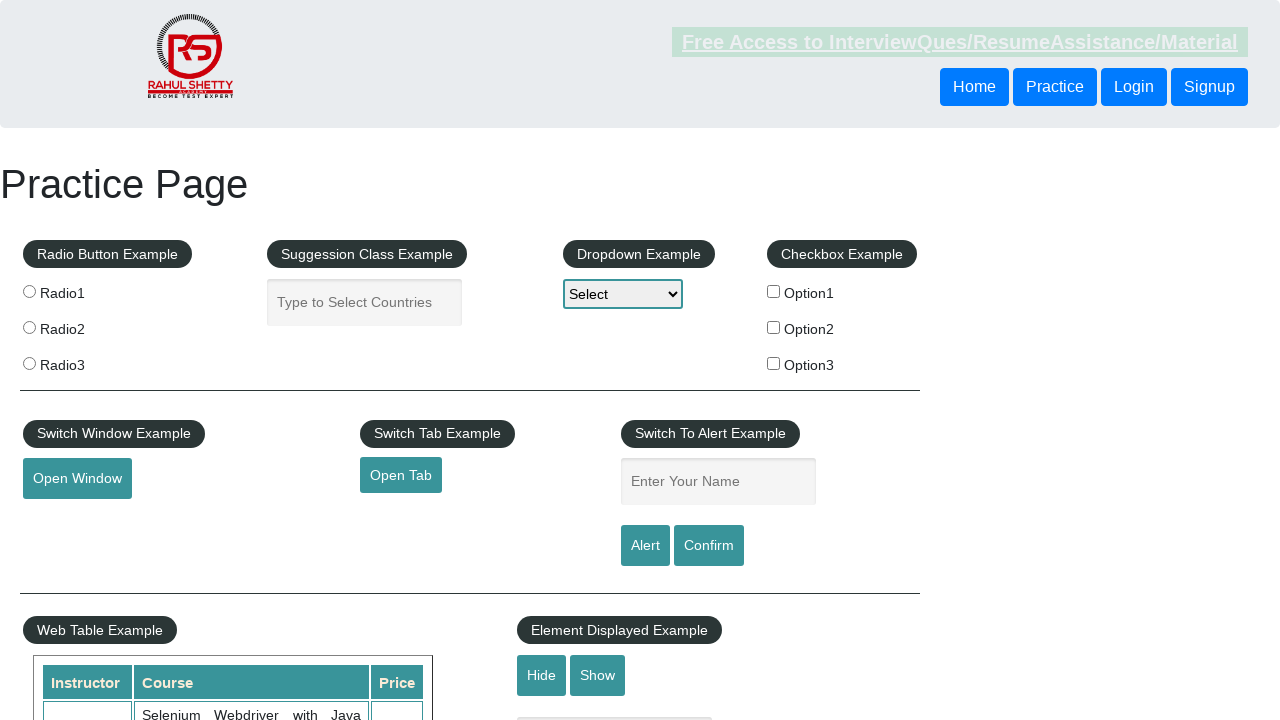

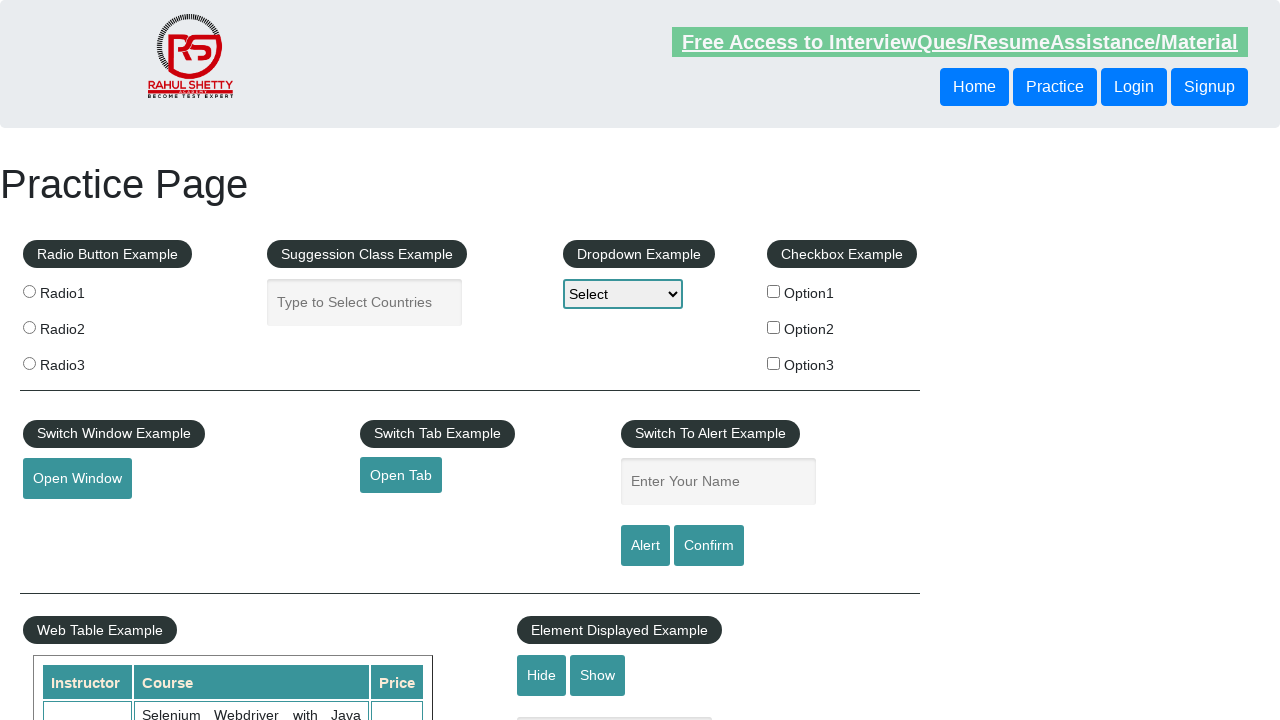